Opens the Prajavani news website (a Kannada language newspaper) and waits for the page to load

Starting URL: https://www.prajavani.net/

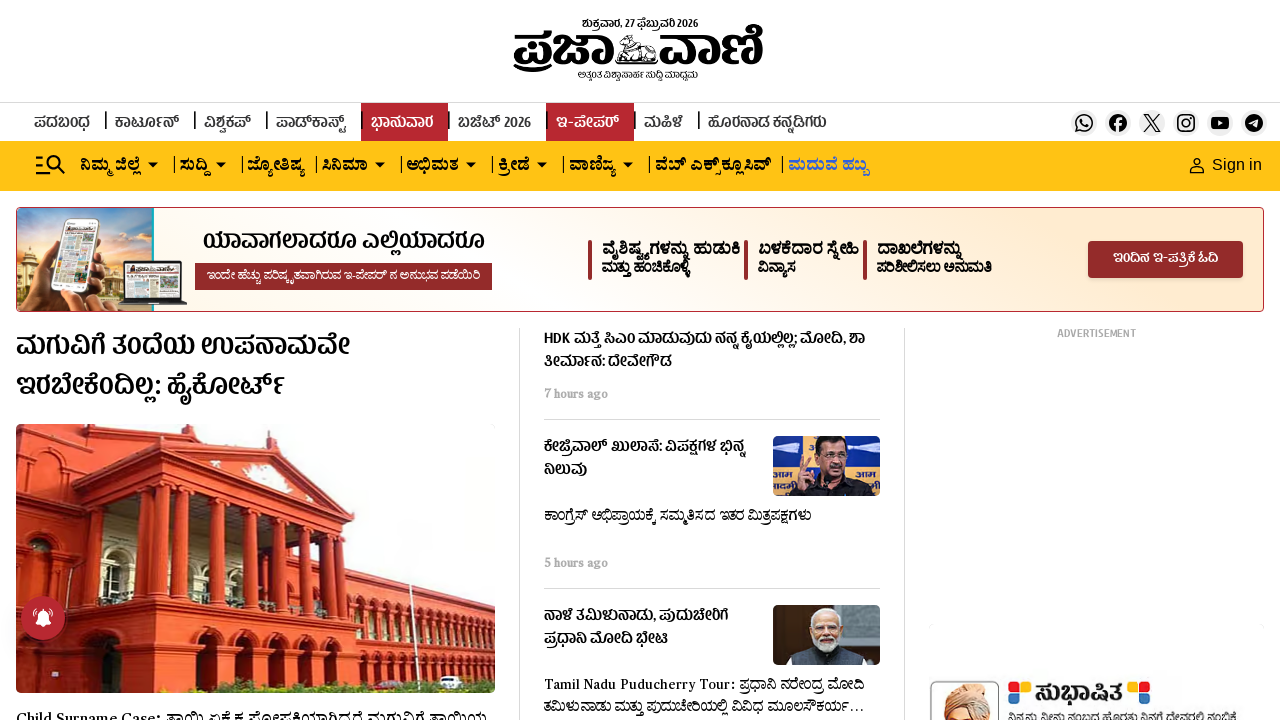

Waited for Prajavani news website to fully load (DOM content loaded)
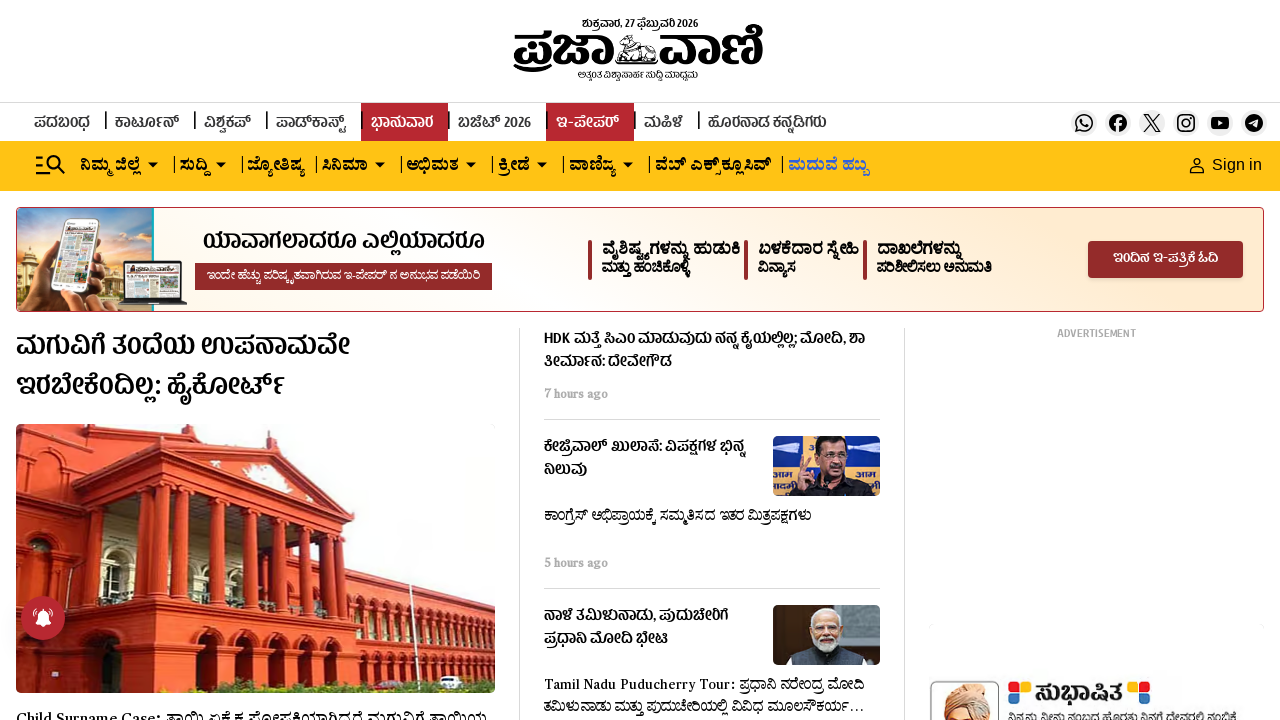

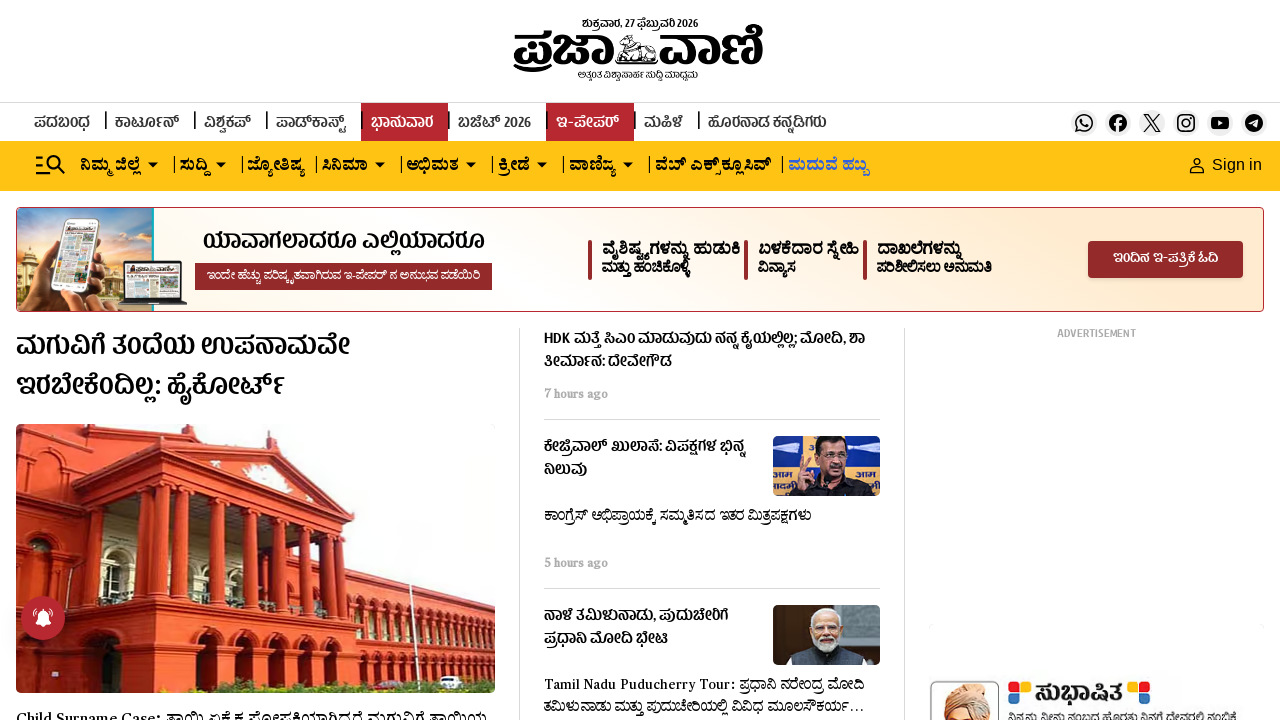